Tests invalid login scenario by submitting empty username and password fields and verifying the error message appears

Starting URL: https://www.saucedemo.com

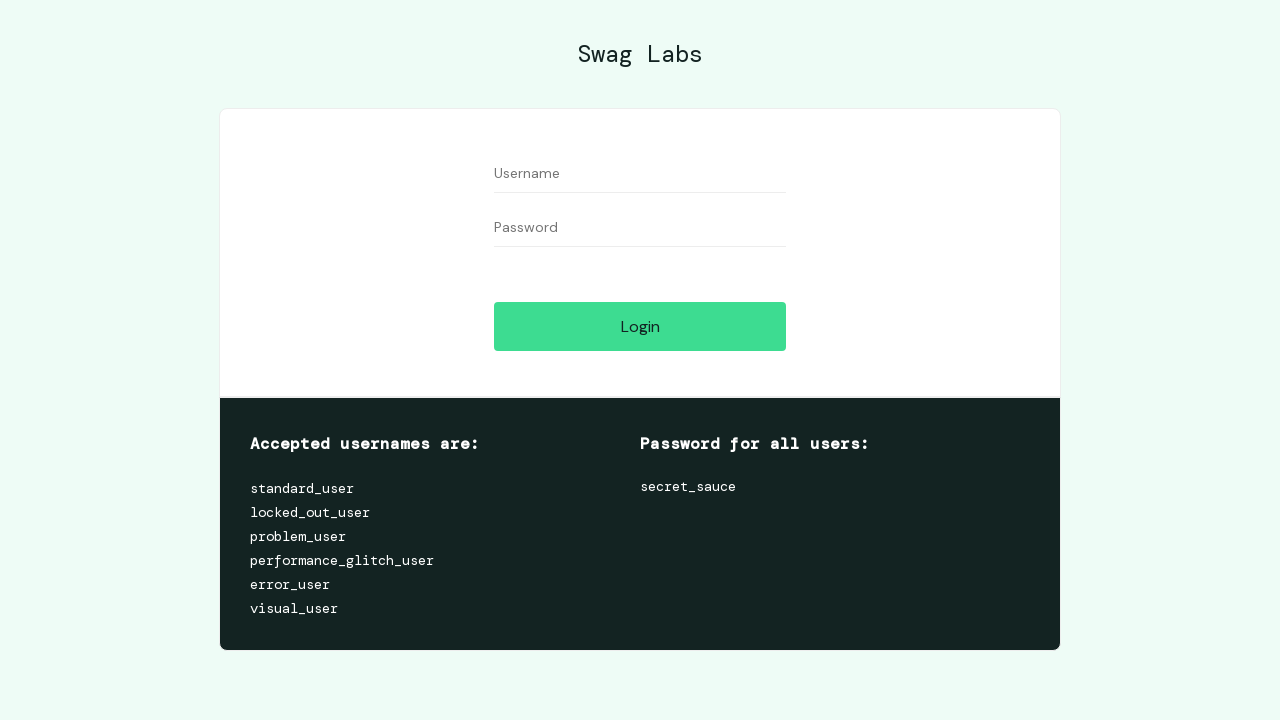

Filled username field with empty string on input[name='user-name']
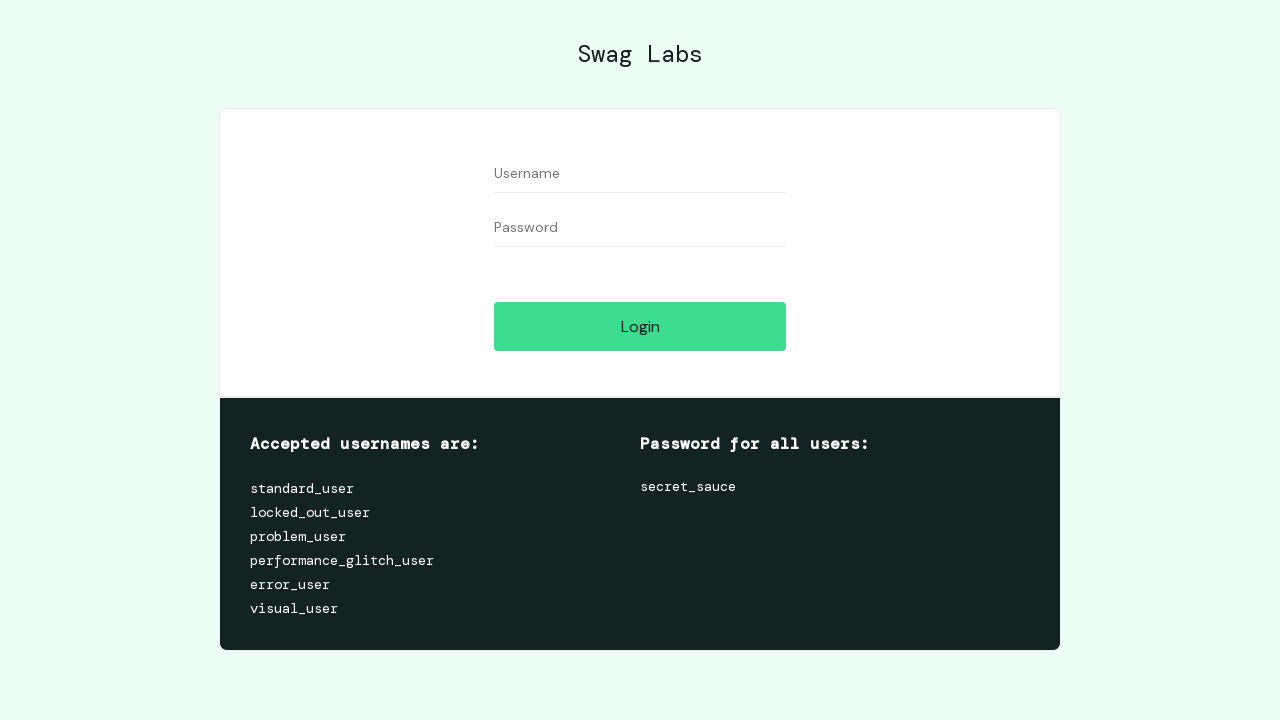

Filled password field with empty string on input[name='password']
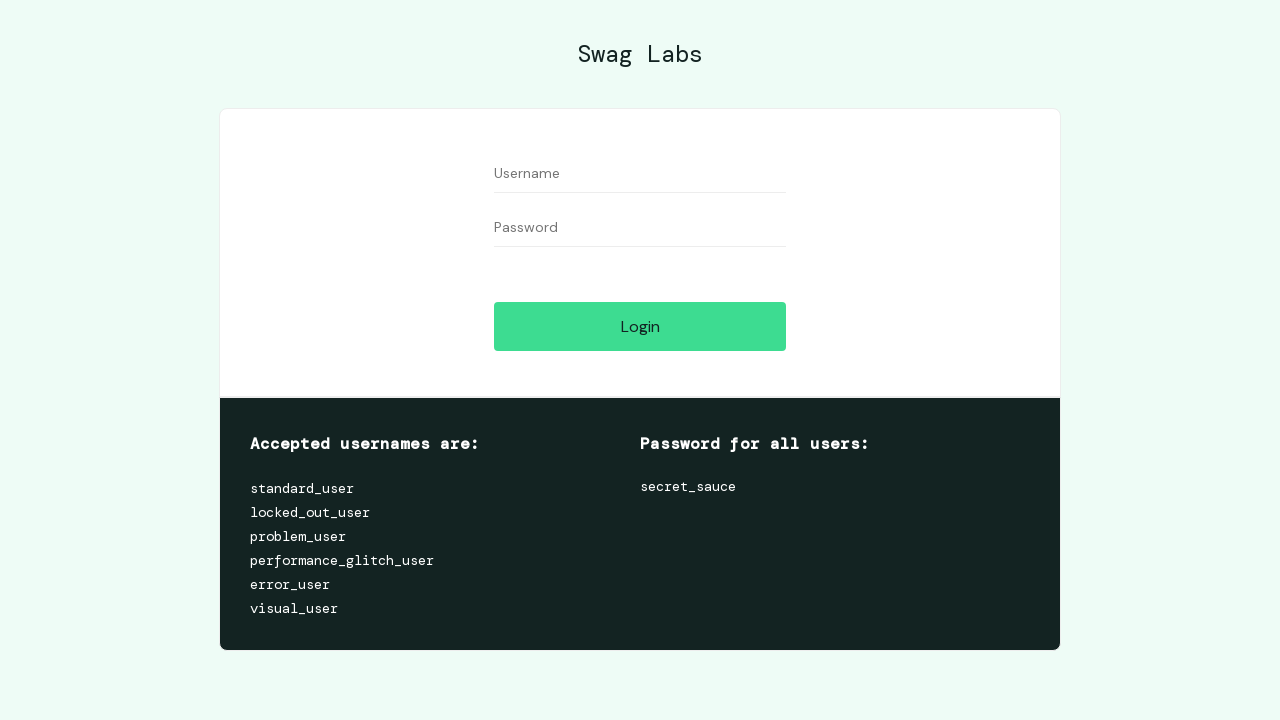

Clicked login button with empty credentials at (640, 326) on #login-button
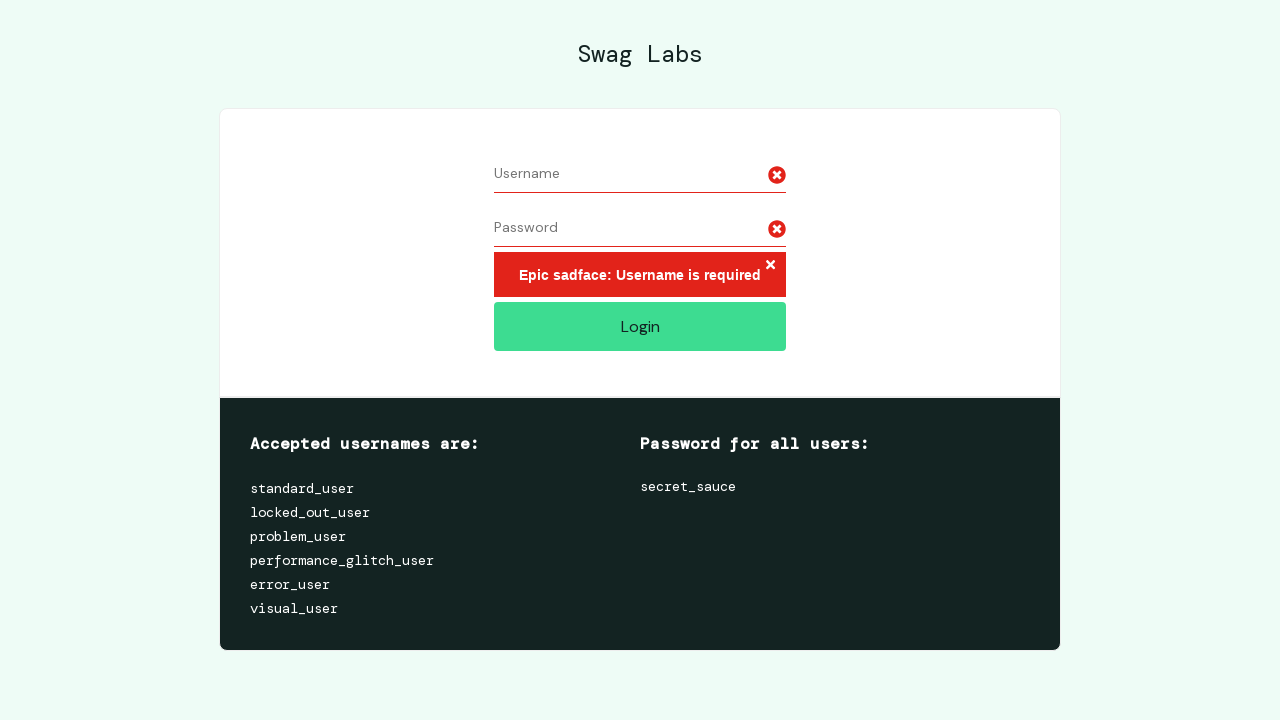

Error message appeared on screen
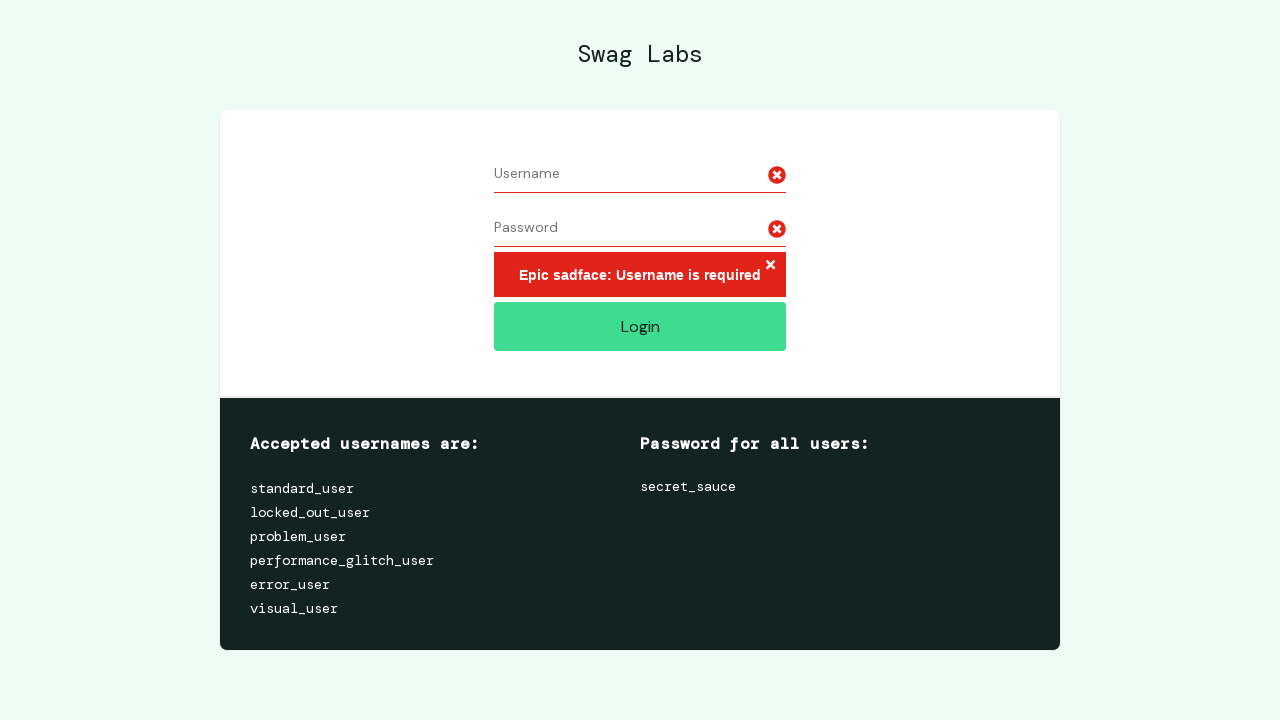

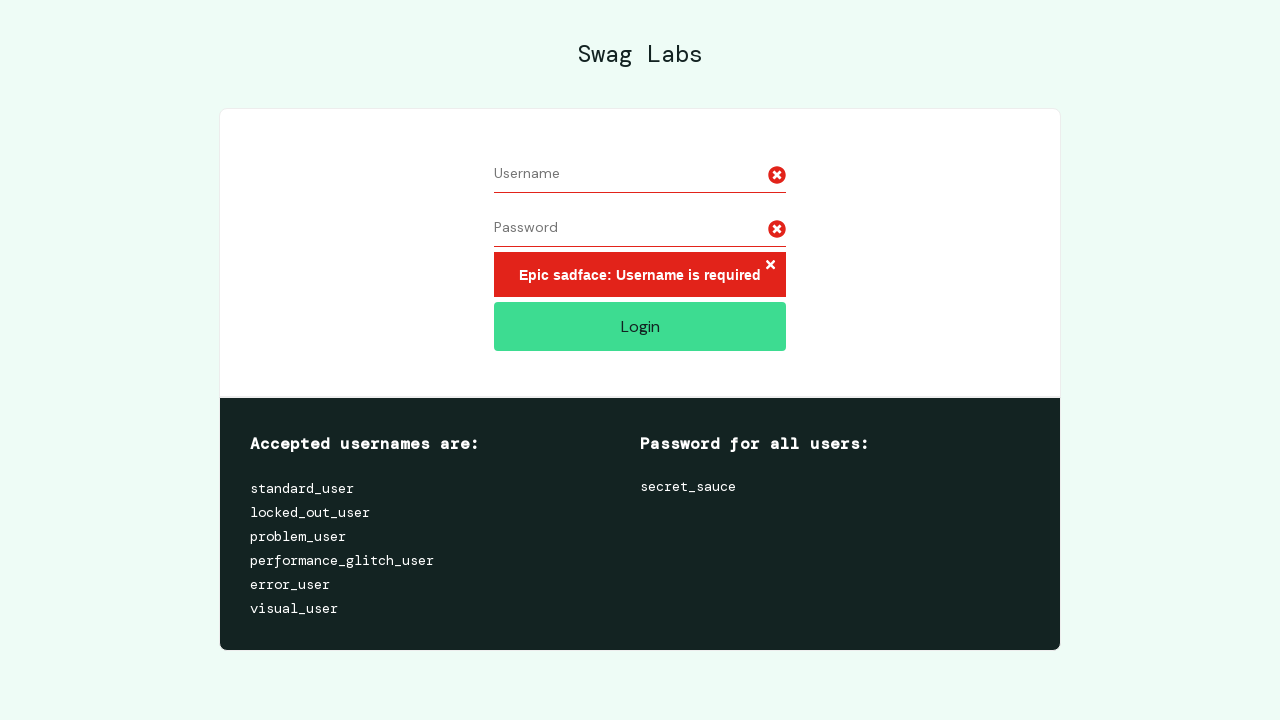